Tests clicking a home link that opens a new browser window and verifies the new window navigates to the expected URL

Starting URL: https://demoqa.com/links

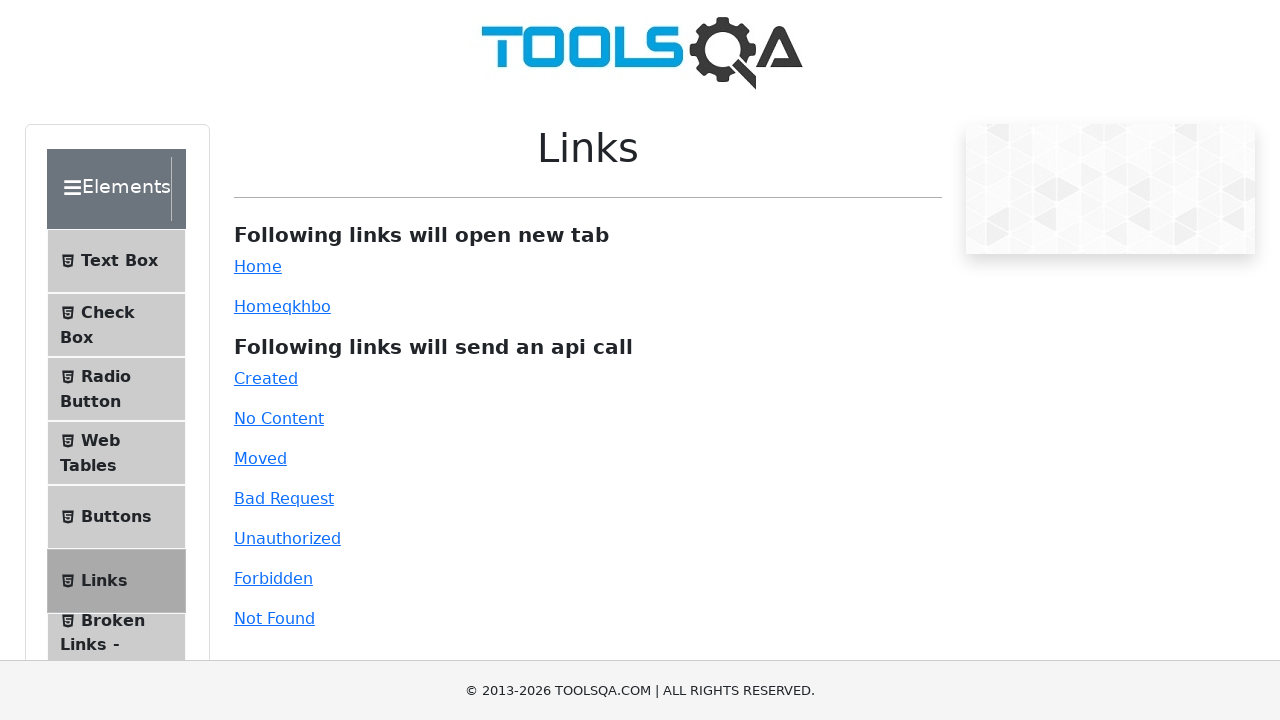

Scrolled down 1000px to make home link visible
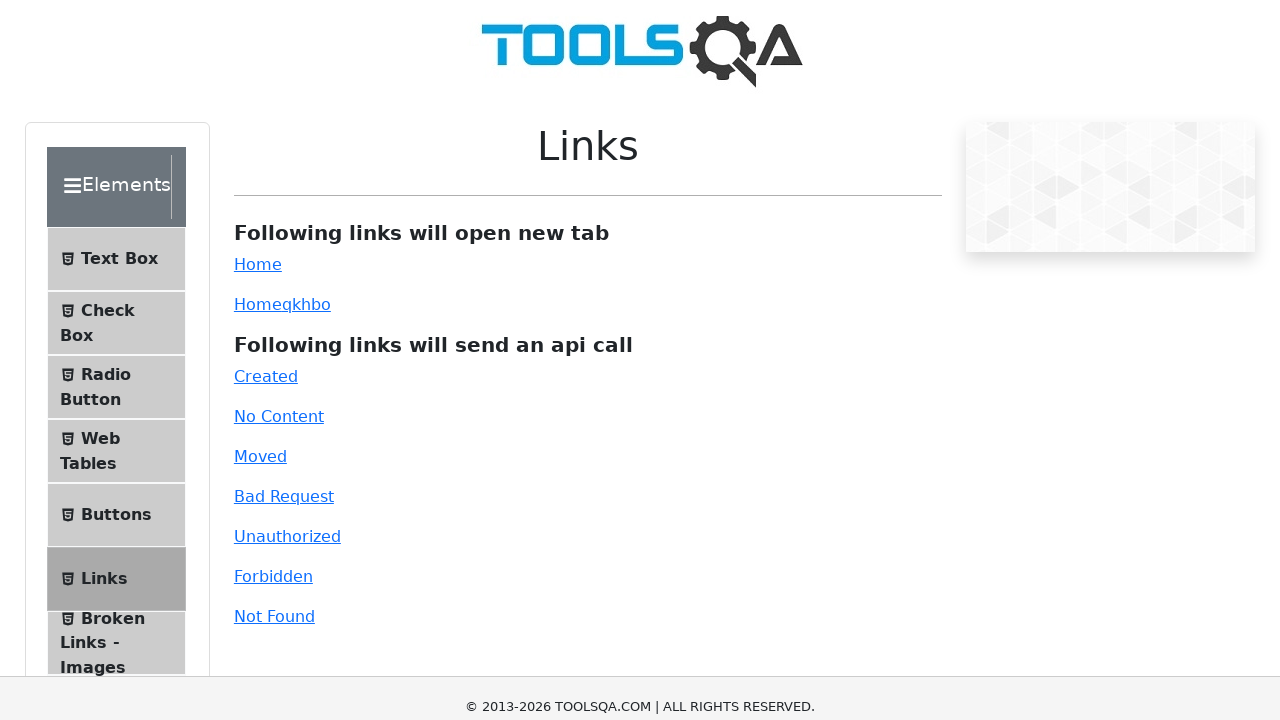

Clicked the home link at (258, 266) on #simpleLink
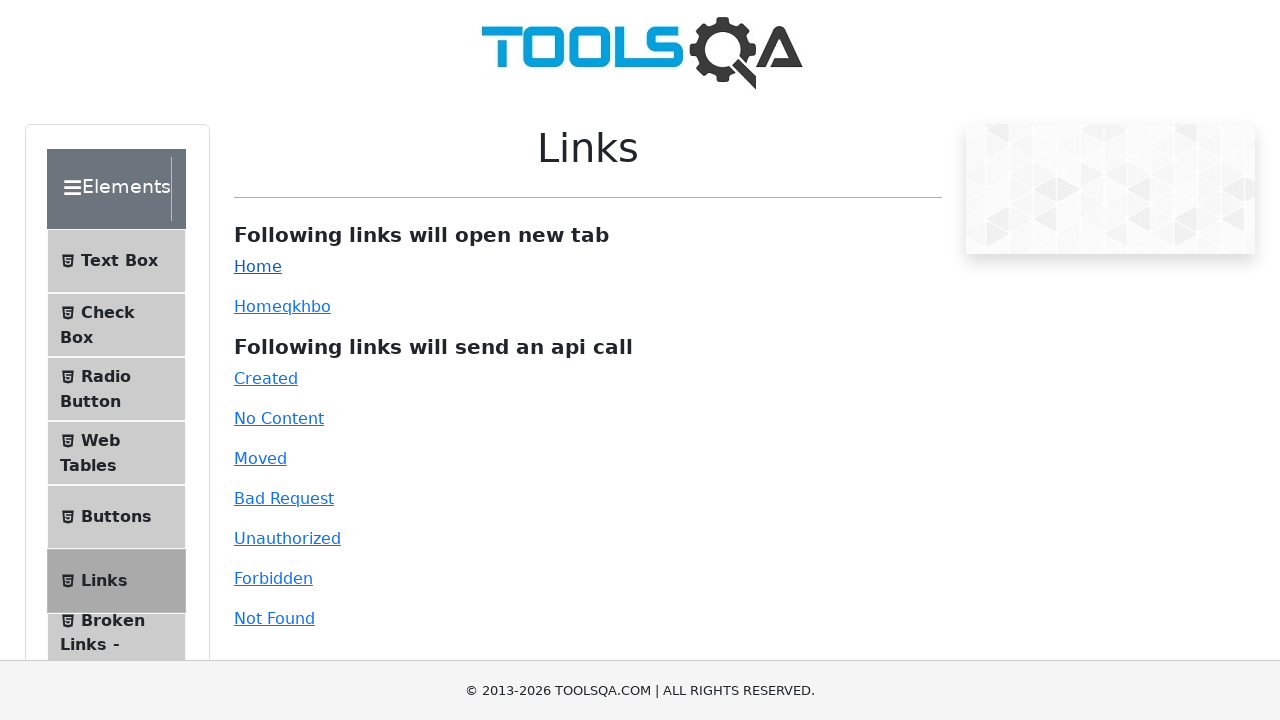

Clicked home link and captured new page context at (258, 266) on #simpleLink
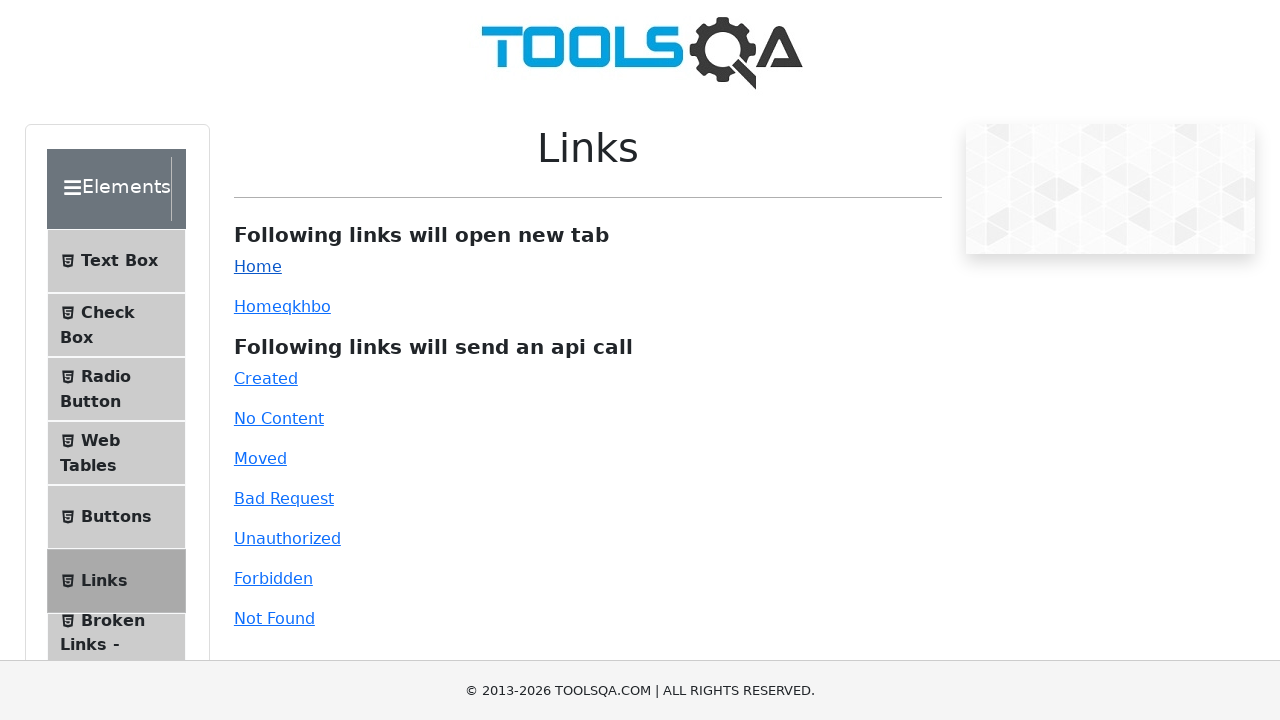

Obtained reference to new browser window
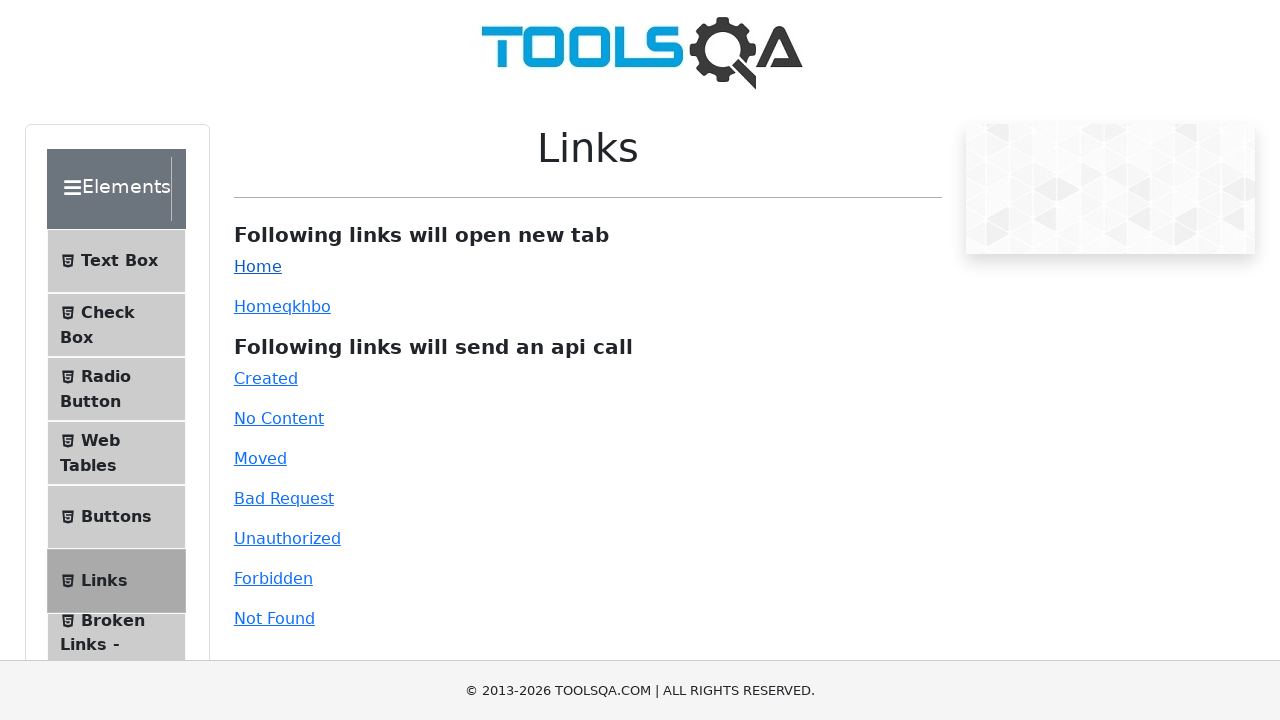

New page finished loading
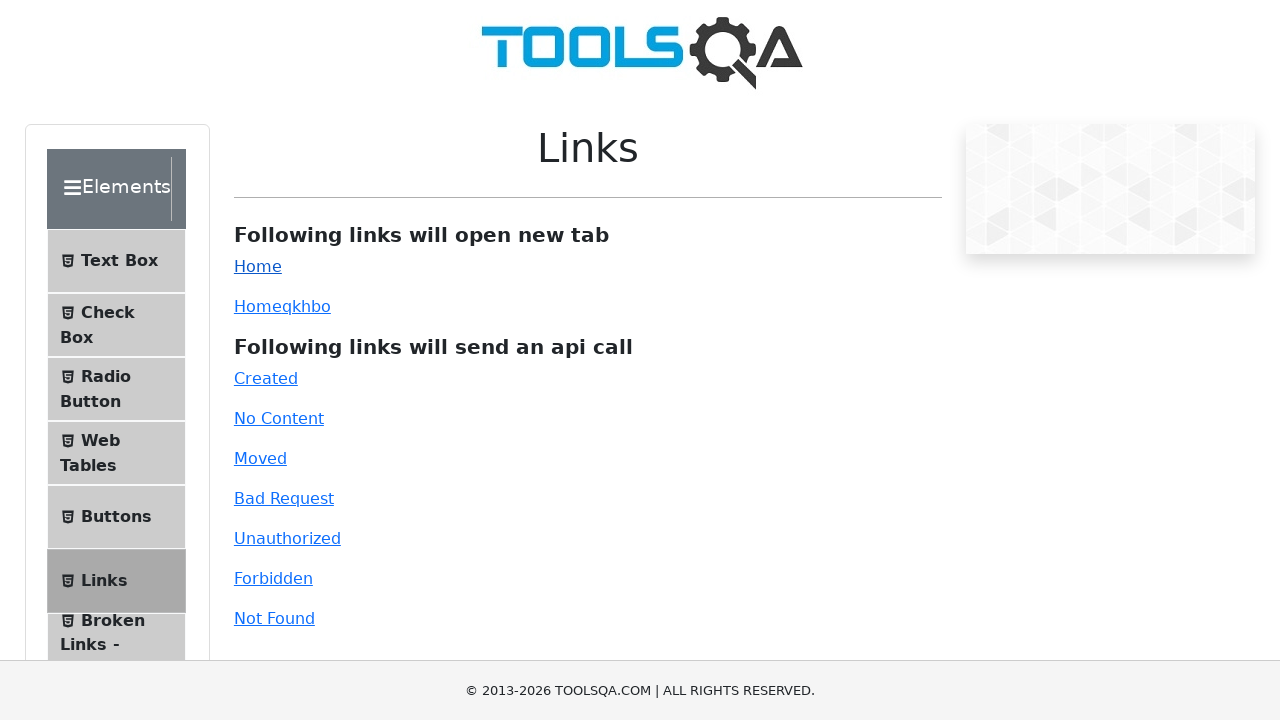

Verified new page navigated to https://demoqa.com/
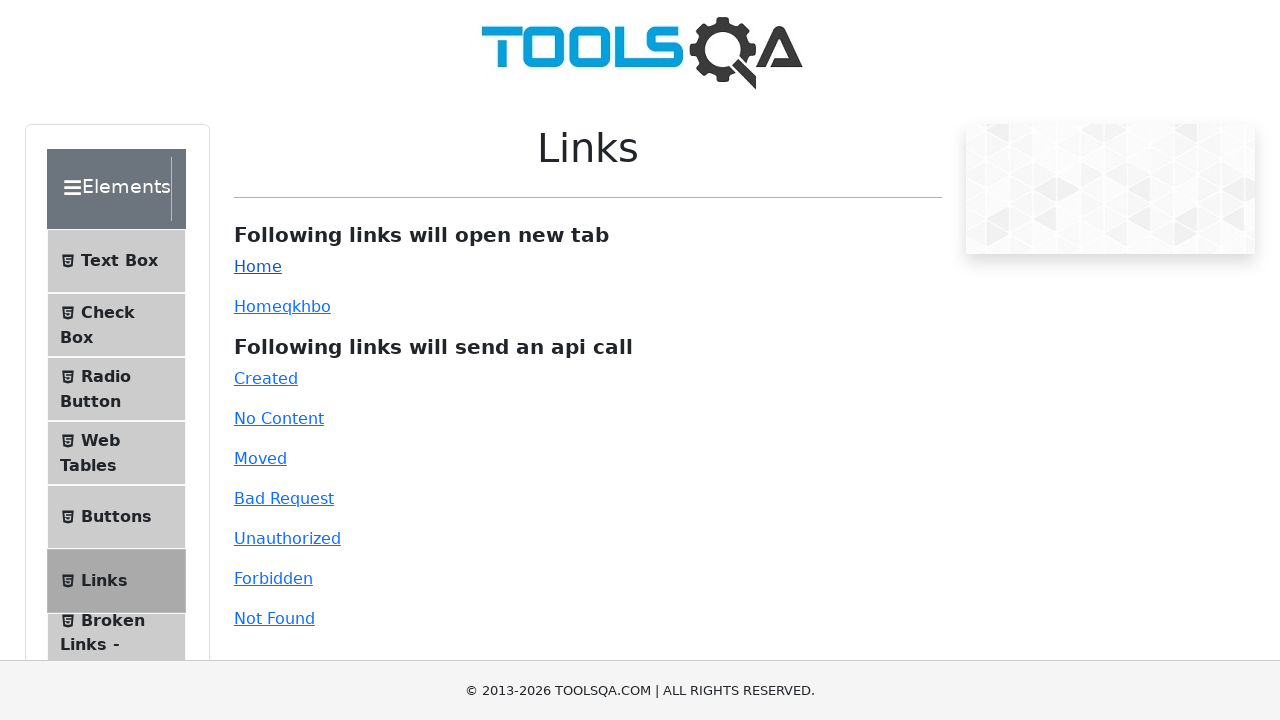

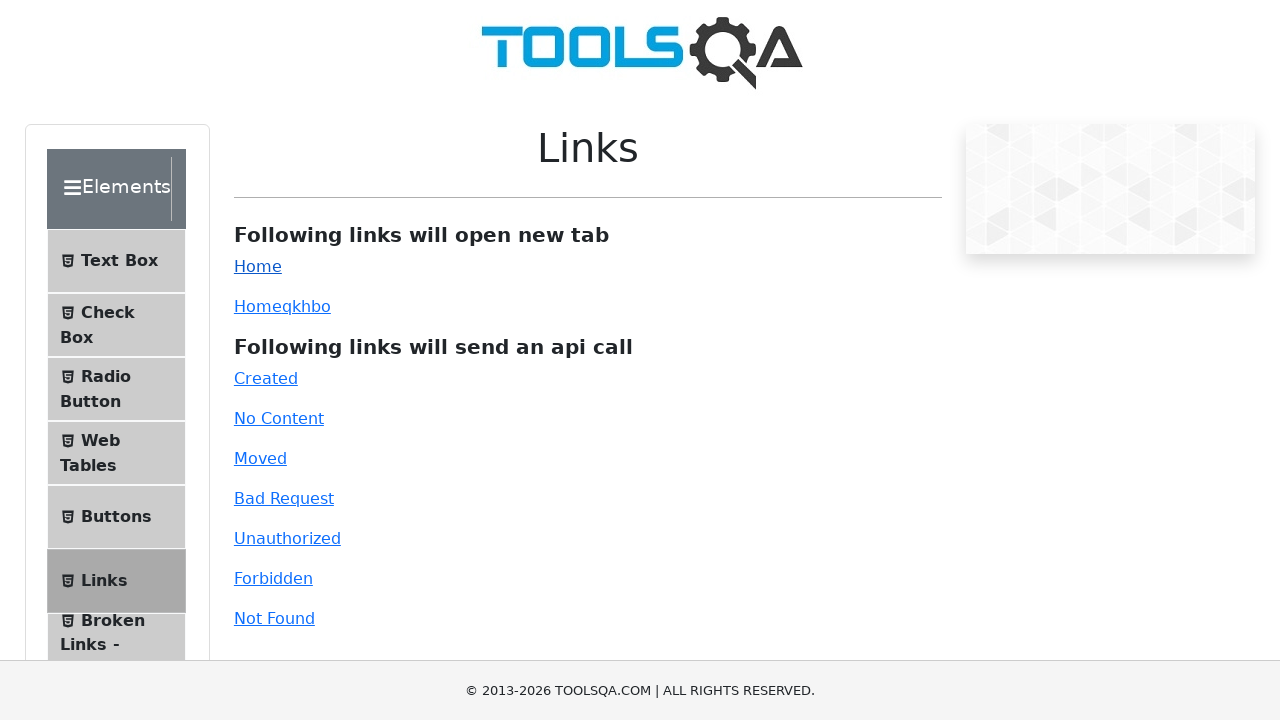